Navigates to a demo application page and triggers the browser print dialog using keyboard shortcuts

Starting URL: https://demoapps.qspiders.com/ui?scenario=1

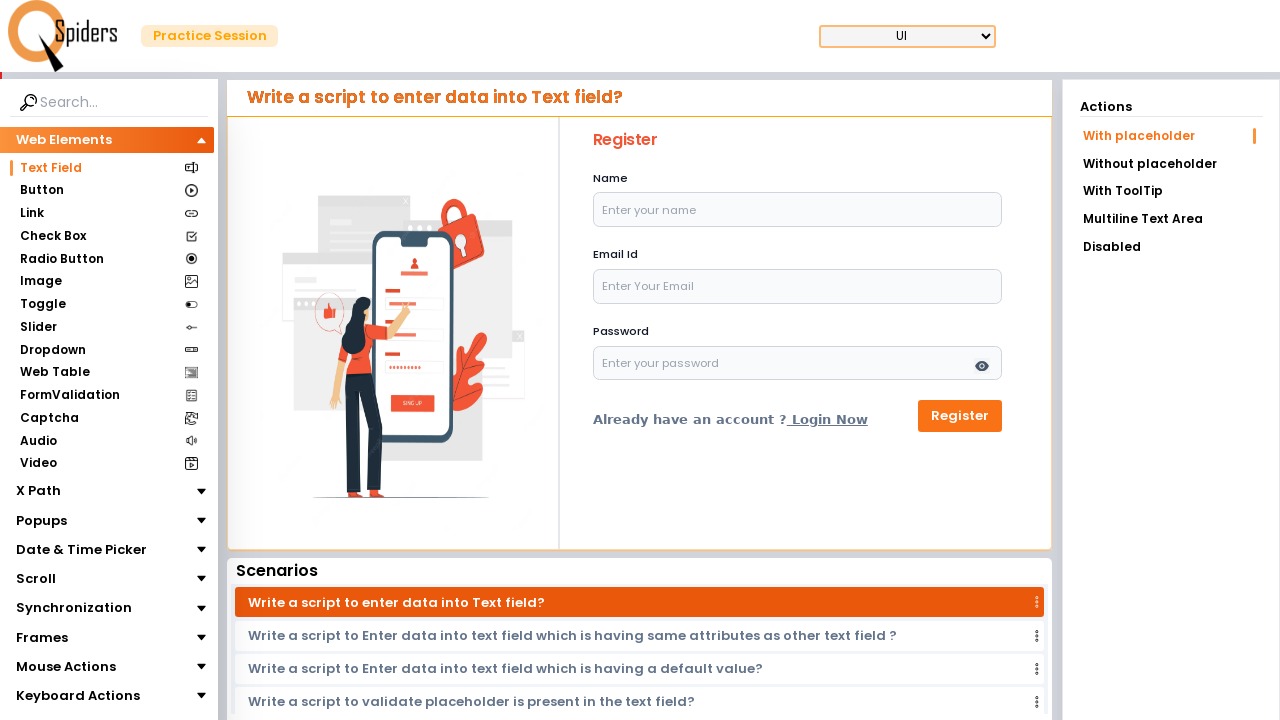

Navigated to demo application page at https://demoapps.qspiders.com/ui?scenario=1
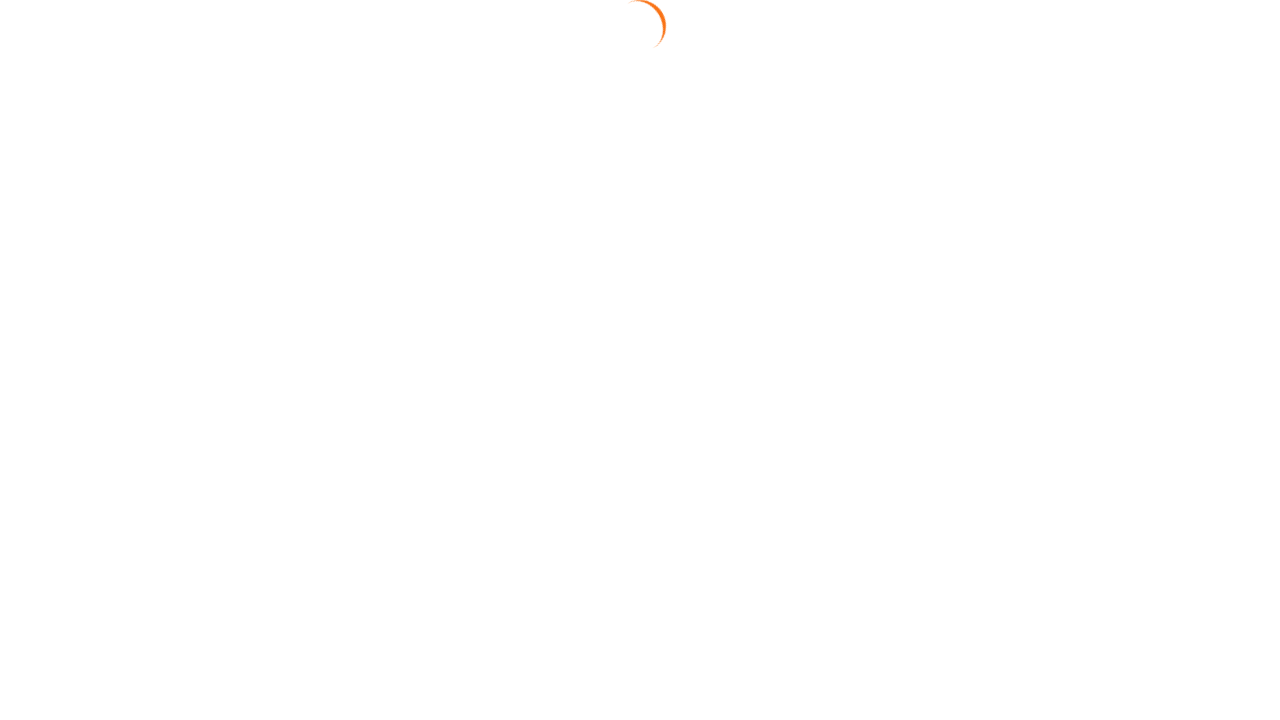

Waited for page to fully load with networkidle state
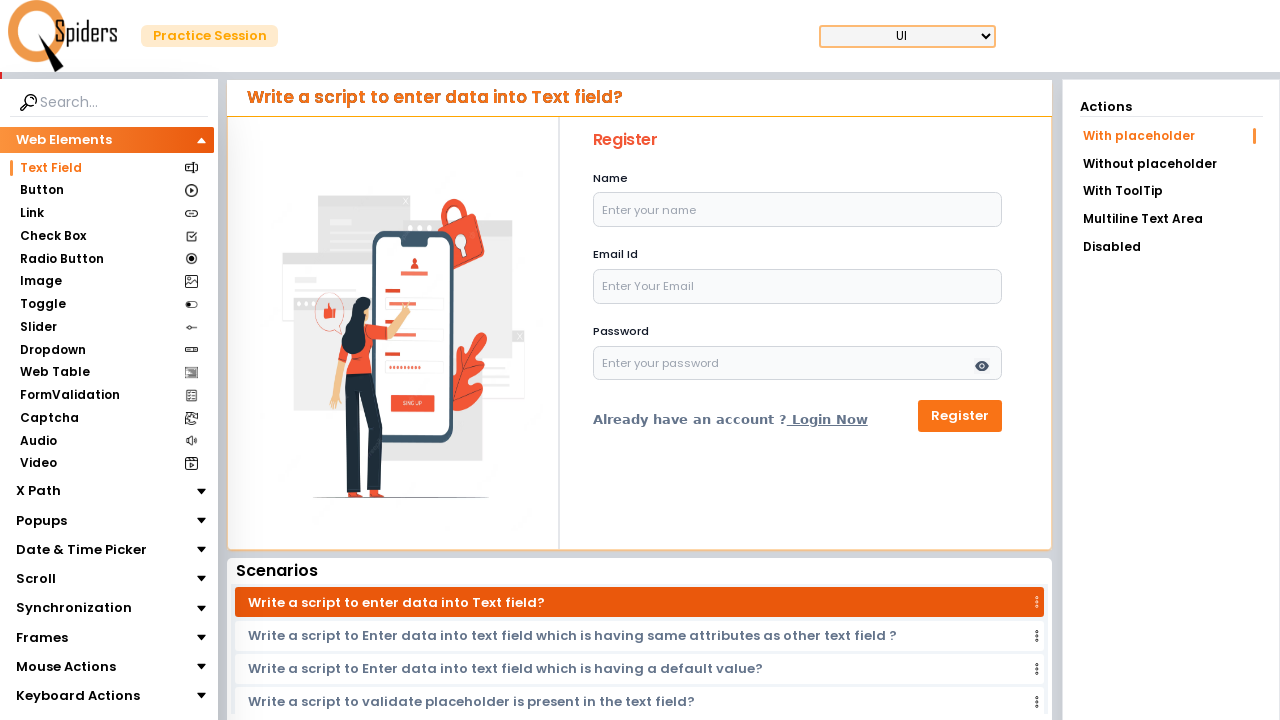

Triggered browser print dialog using Ctrl+P keyboard shortcut via JavaScript
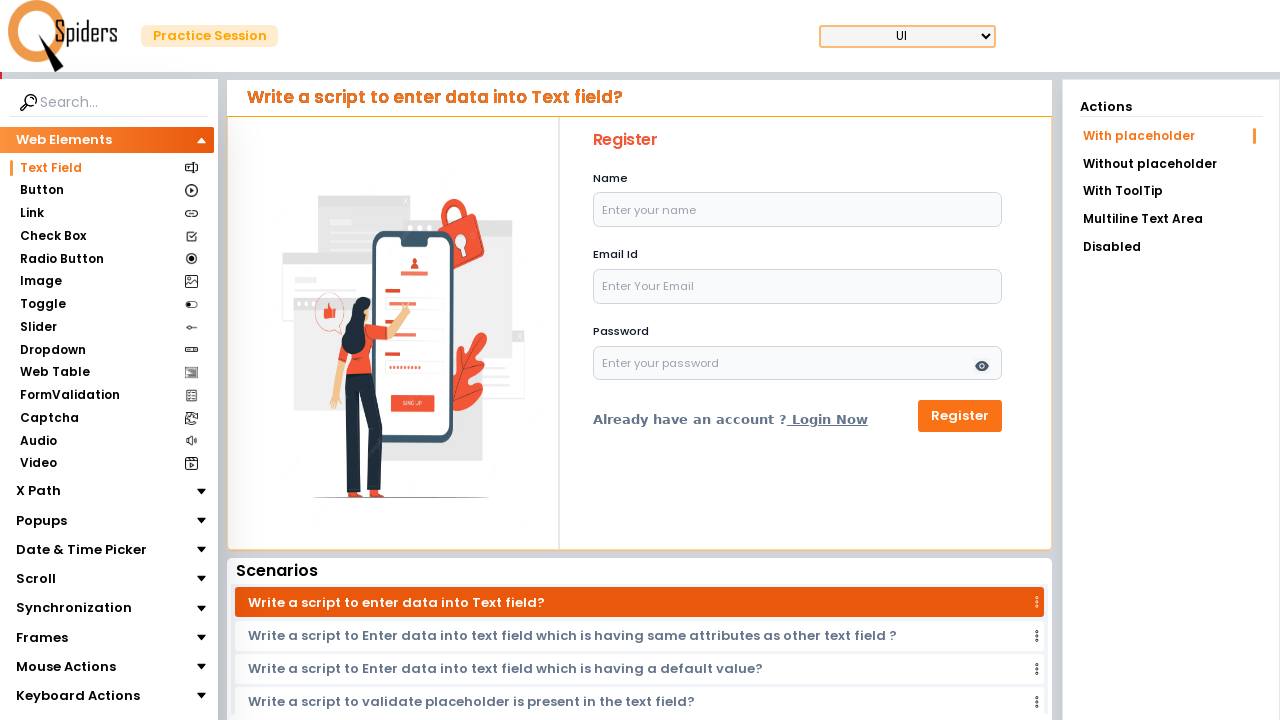

Waited 2 seconds for print dialog to appear
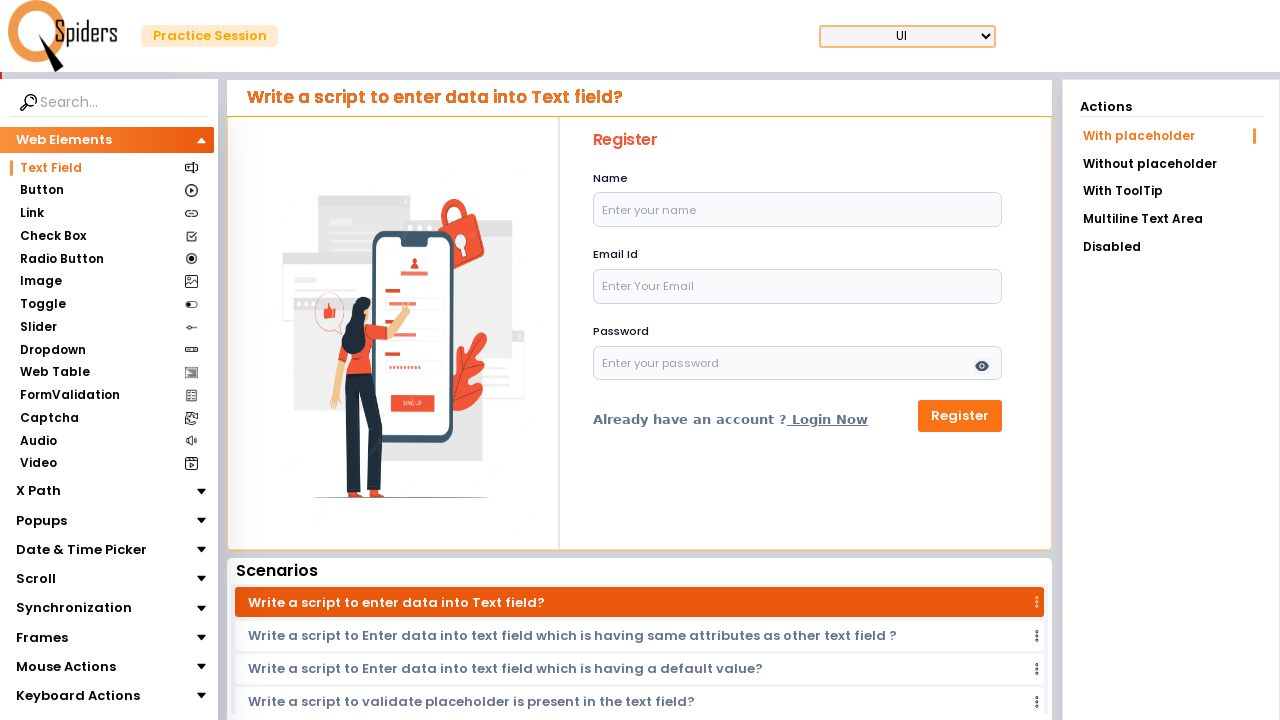

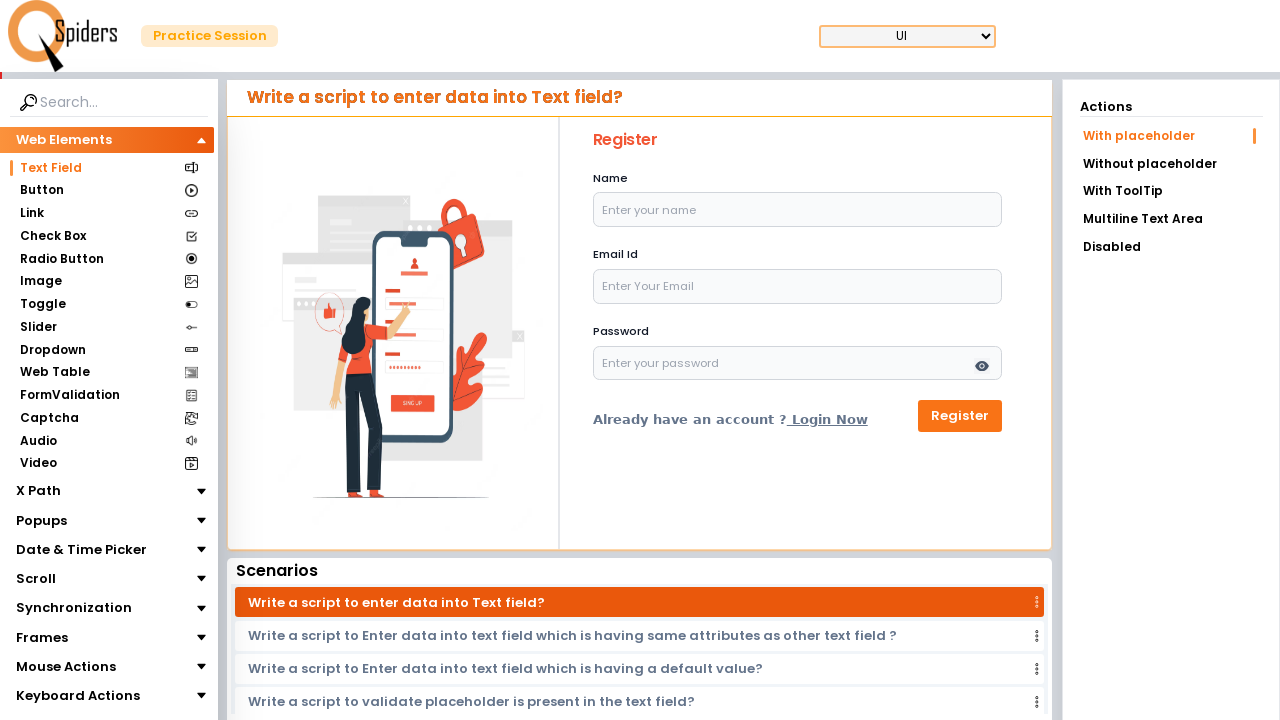